Opens the Elements page from the main DemoQA homepage by clicking on the first category card

Starting URL: https://demoqa.com/

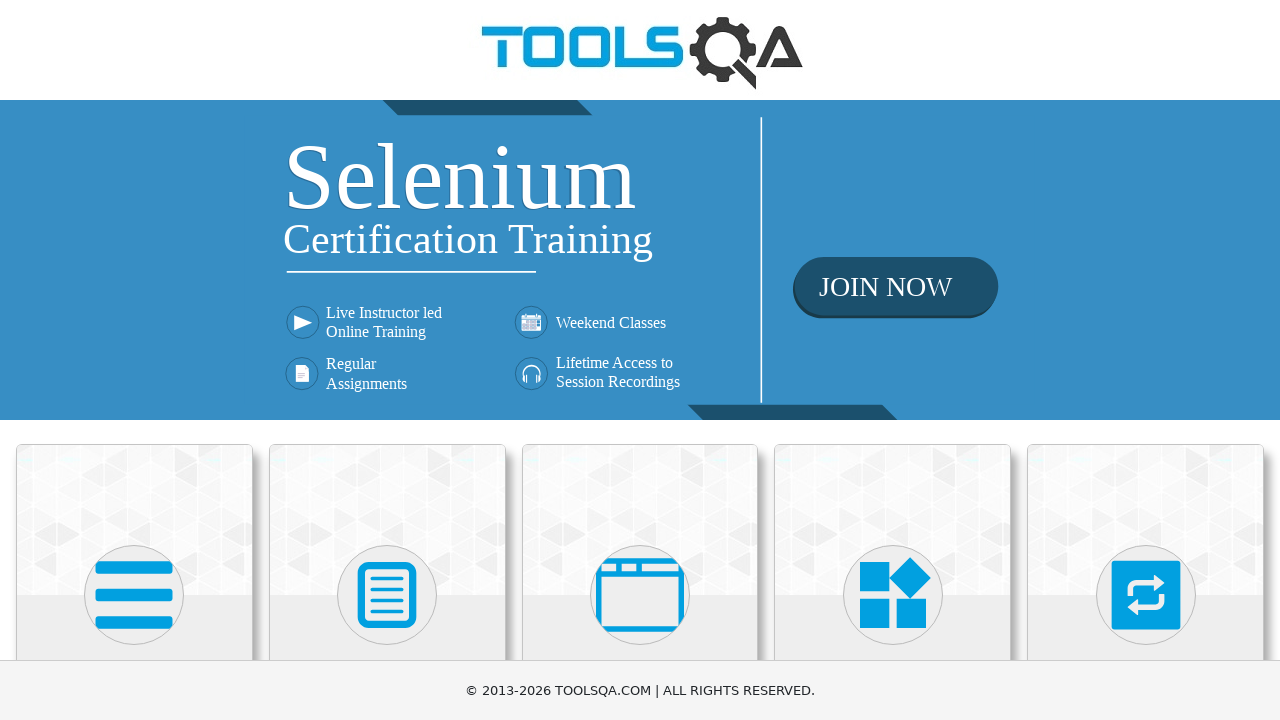

Clicked on the first category card (Elements) on the DemoQA homepage at (134, 595) on (//div[@class='avatar mx-auto white'])[1]
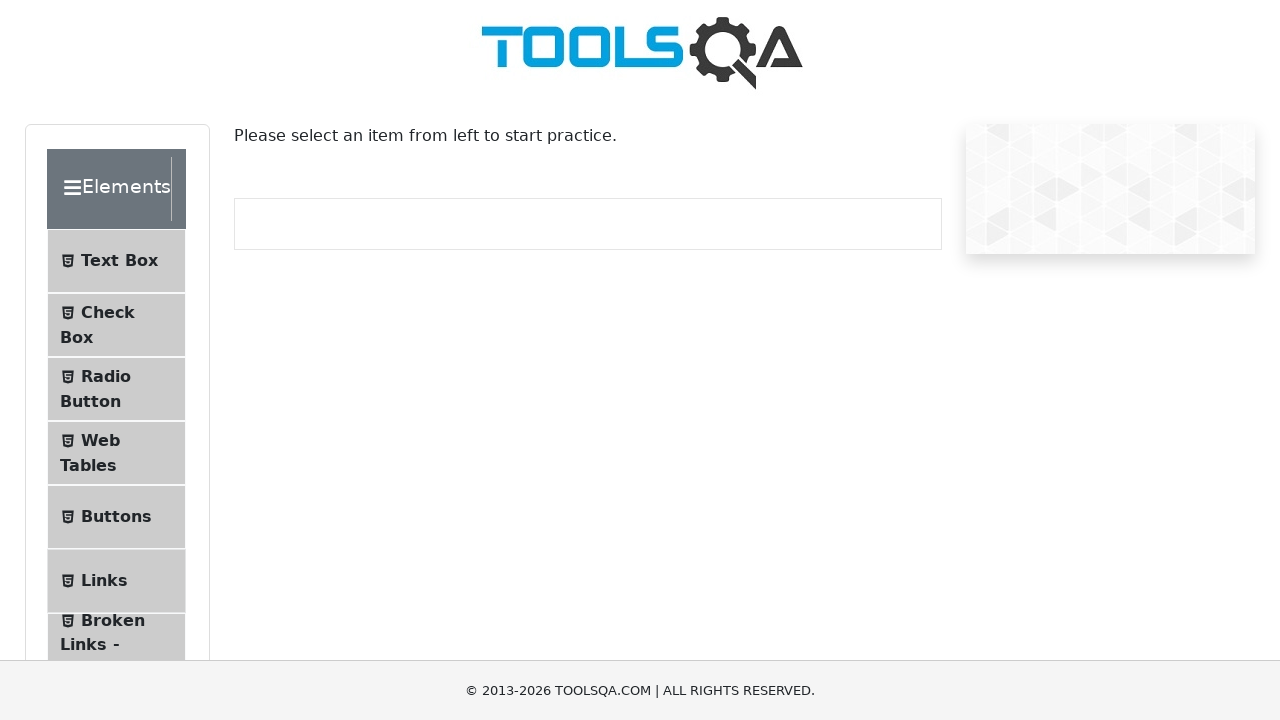

Navigation to Elements page completed
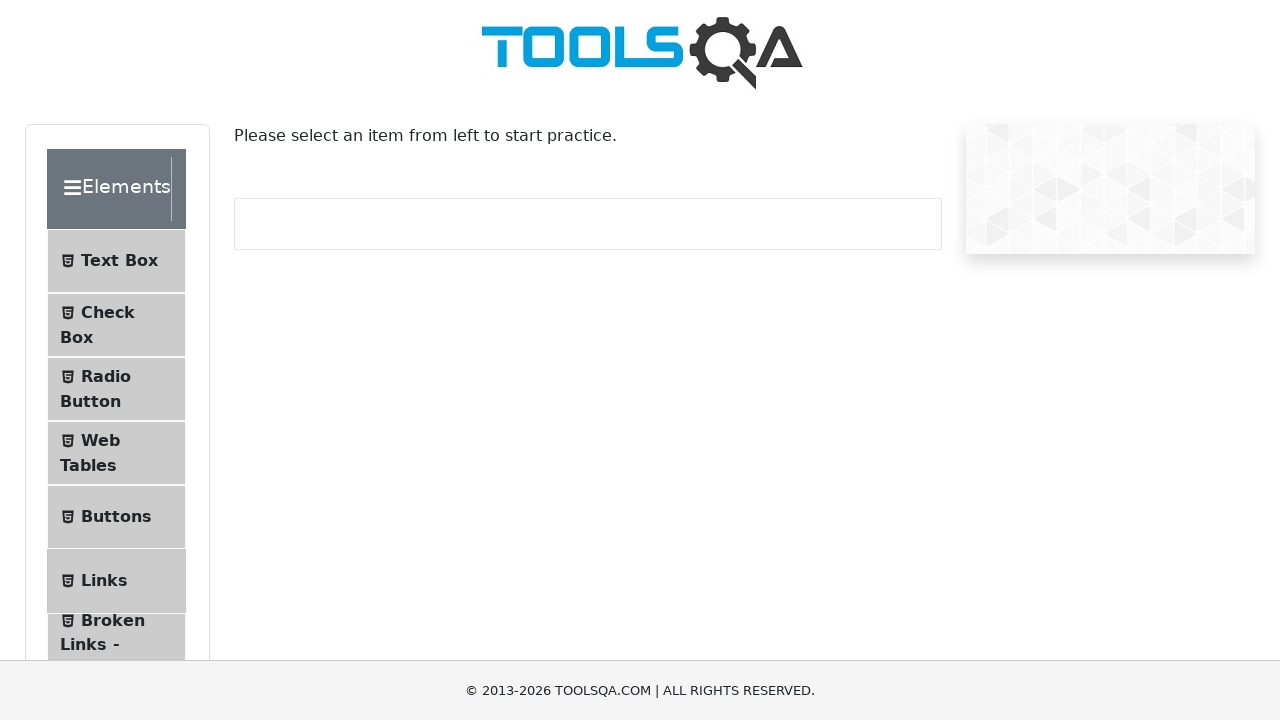

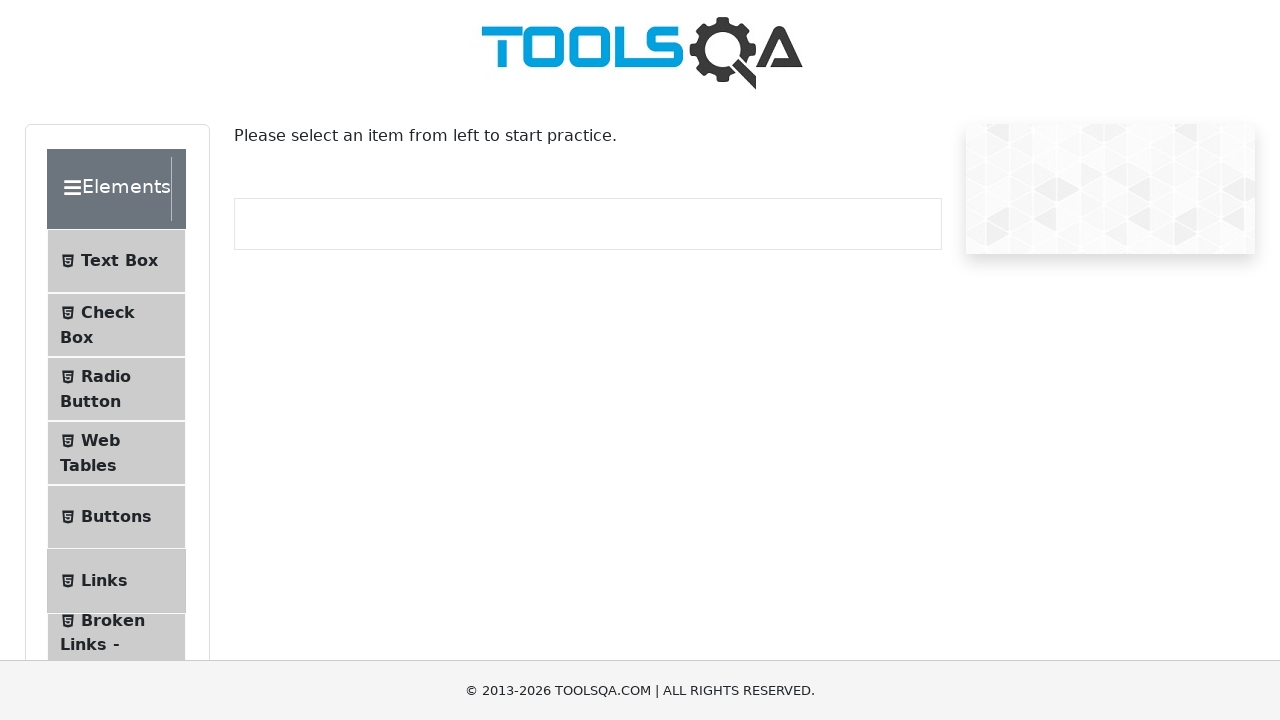